Tests checkbox functionality by clicking a checkbox and verifying it becomes checked

Starting URL: https://formy-project.herokuapp.com/checkbox

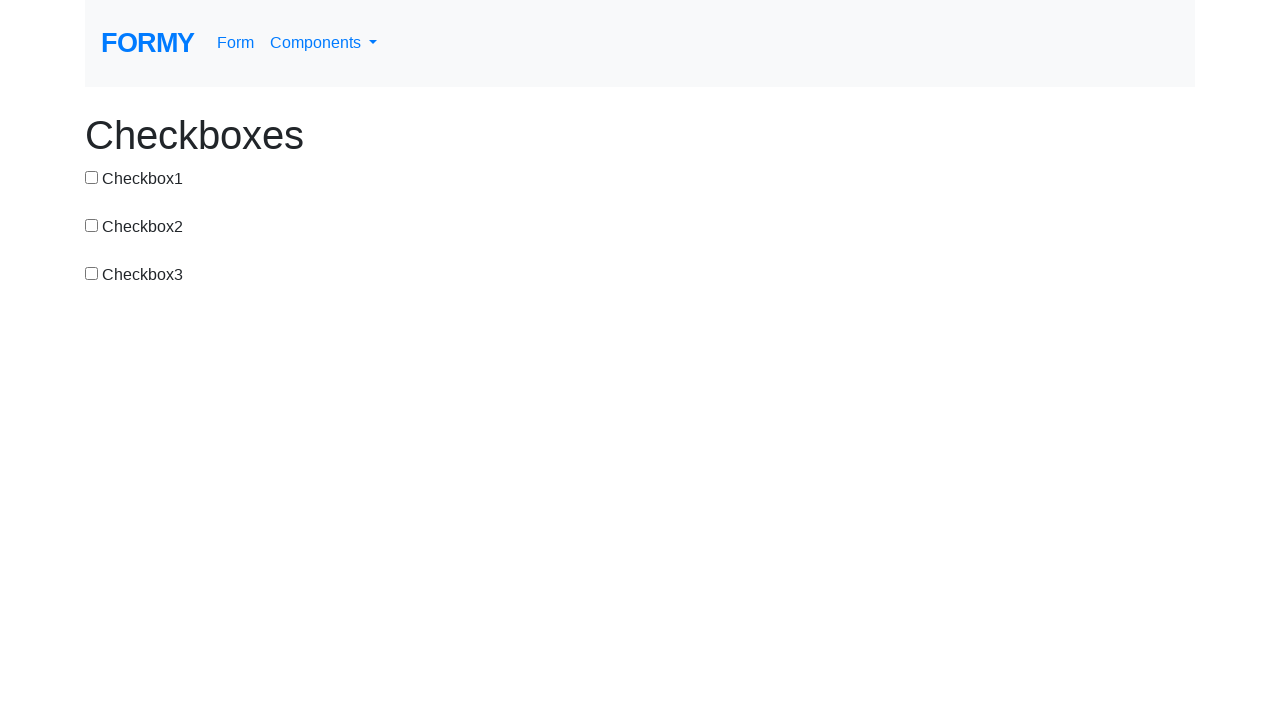

Clicked checkbox element at (92, 177) on #checkbox-1
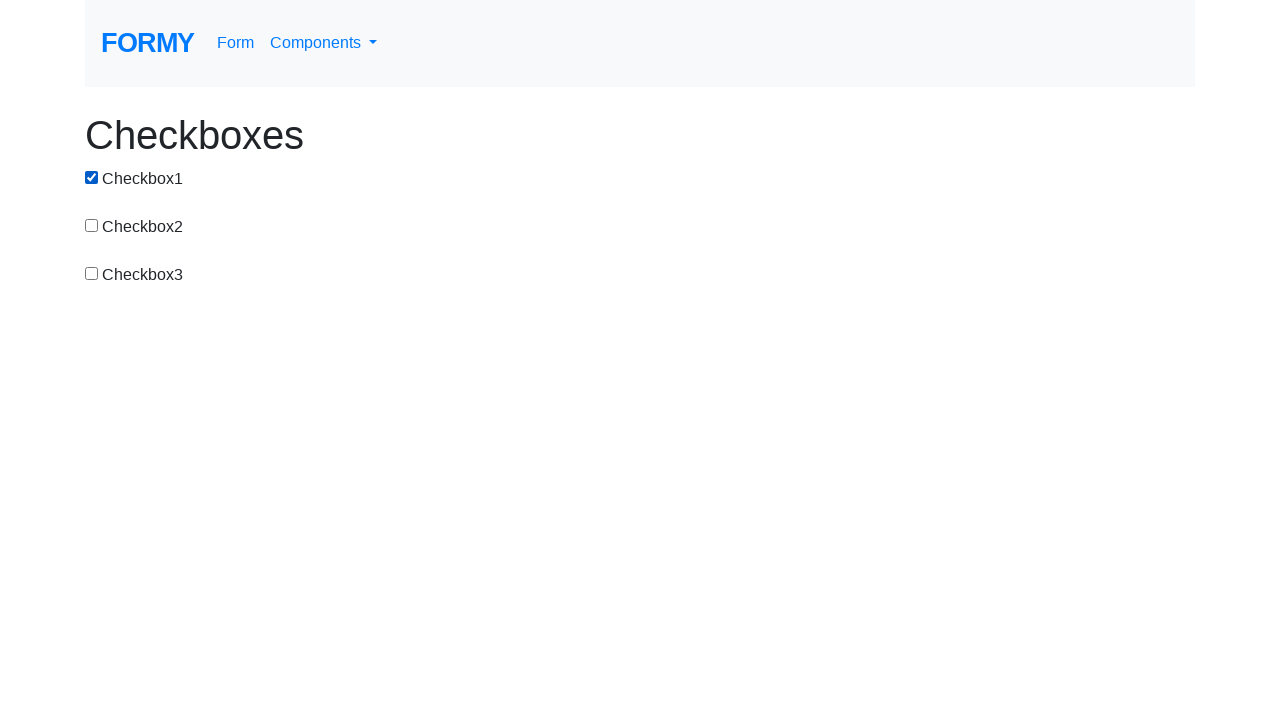

Verified checkbox is checked
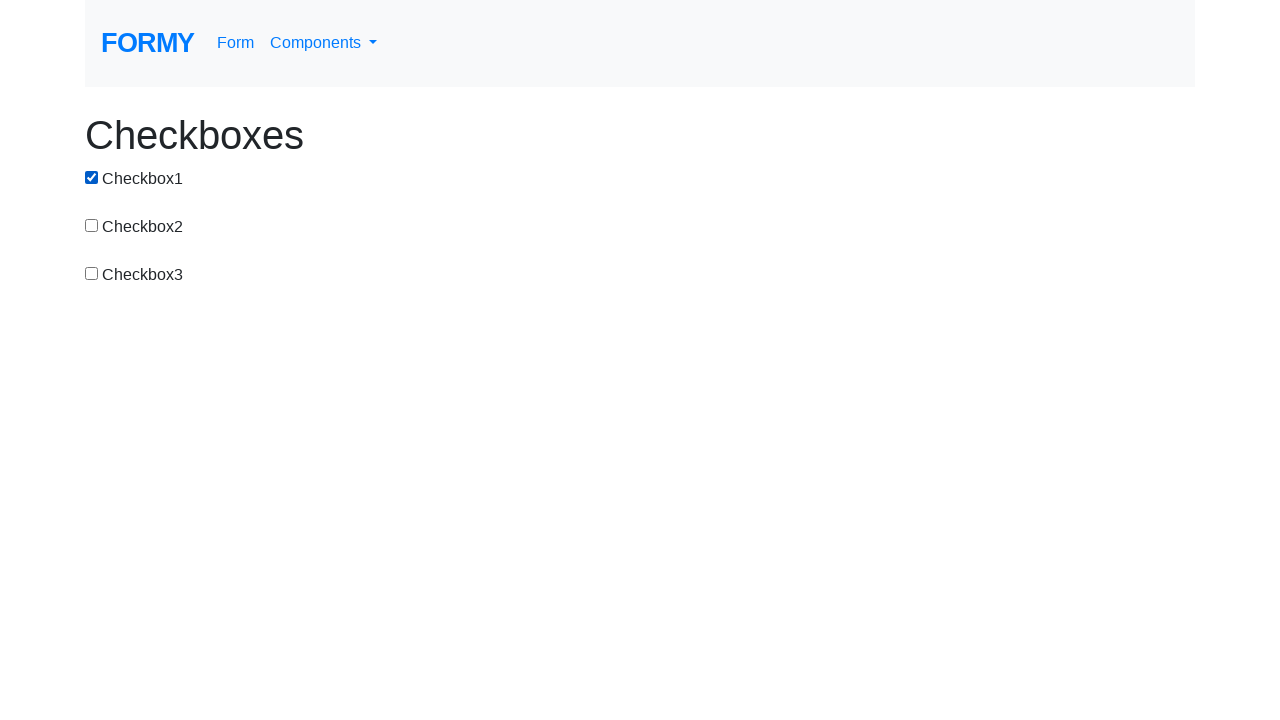

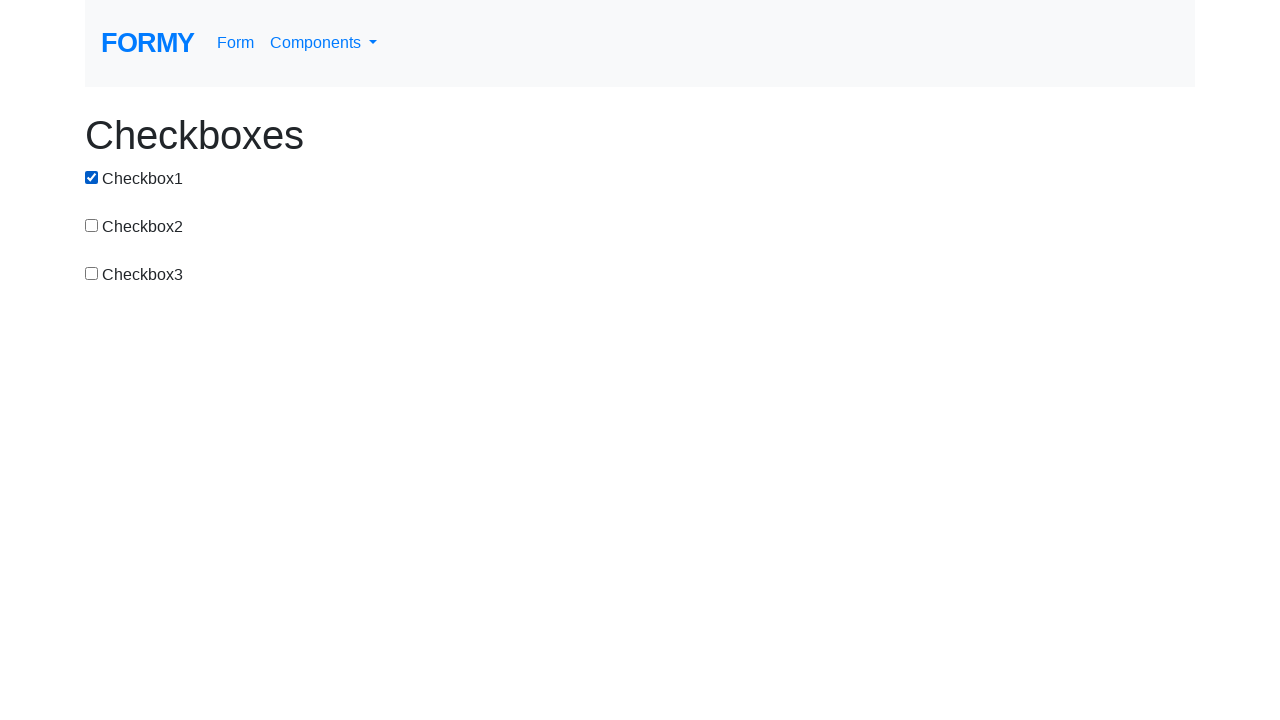